Tests enabling a disabled input field by clicking the Enable button and verifying the input becomes interactive

Starting URL: http://the-internet.herokuapp.com/dynamic_controls

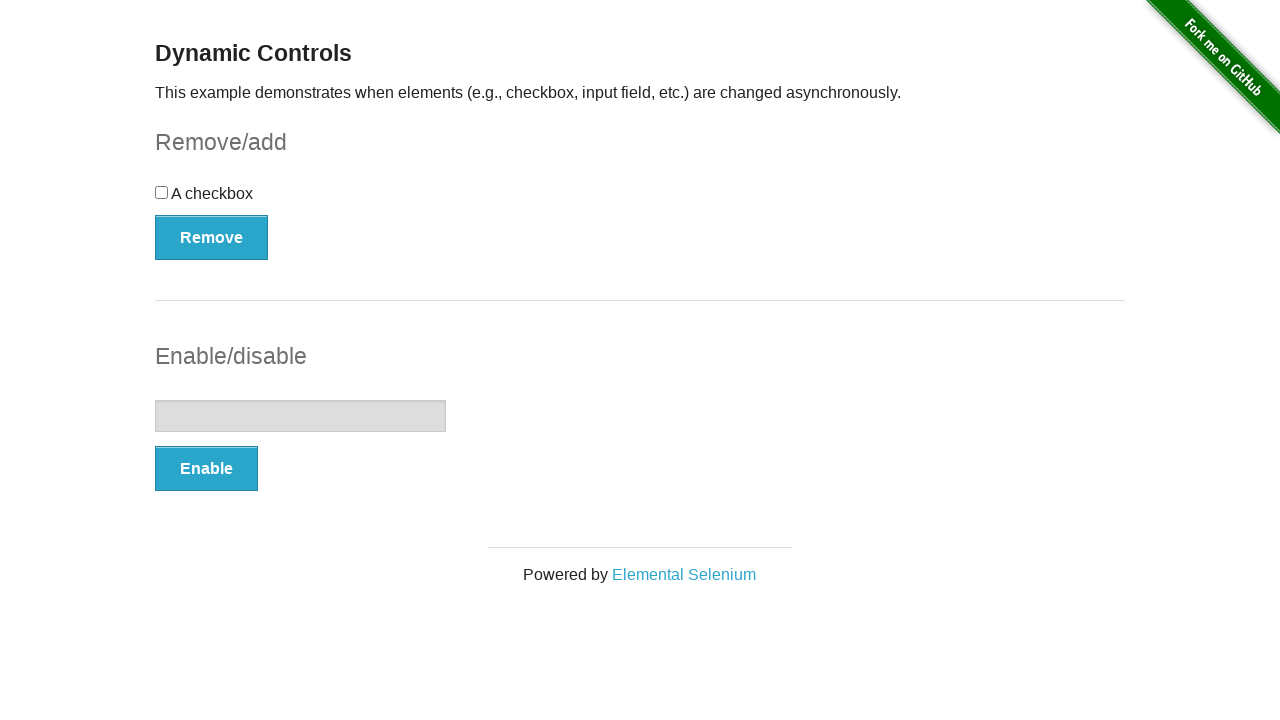

Clicked the Enable button to enable the input field at (206, 469) on xpath=//button[text()='Enable']
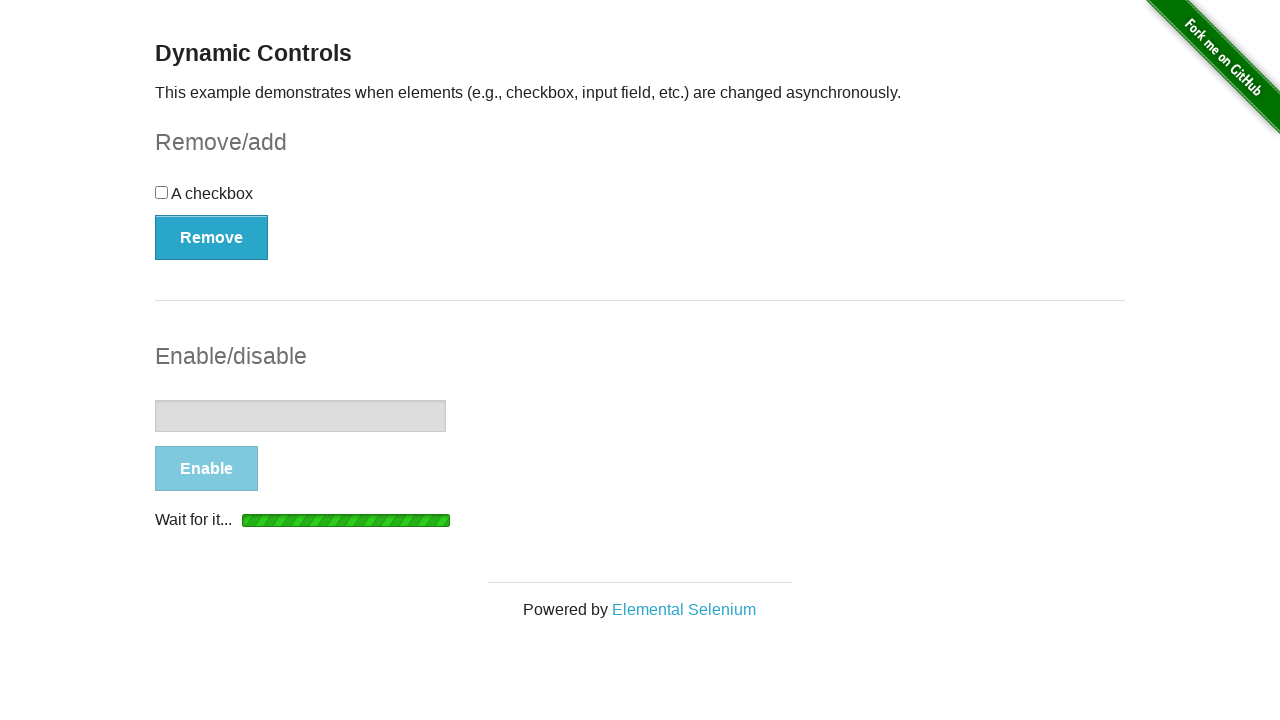

Input field became visible
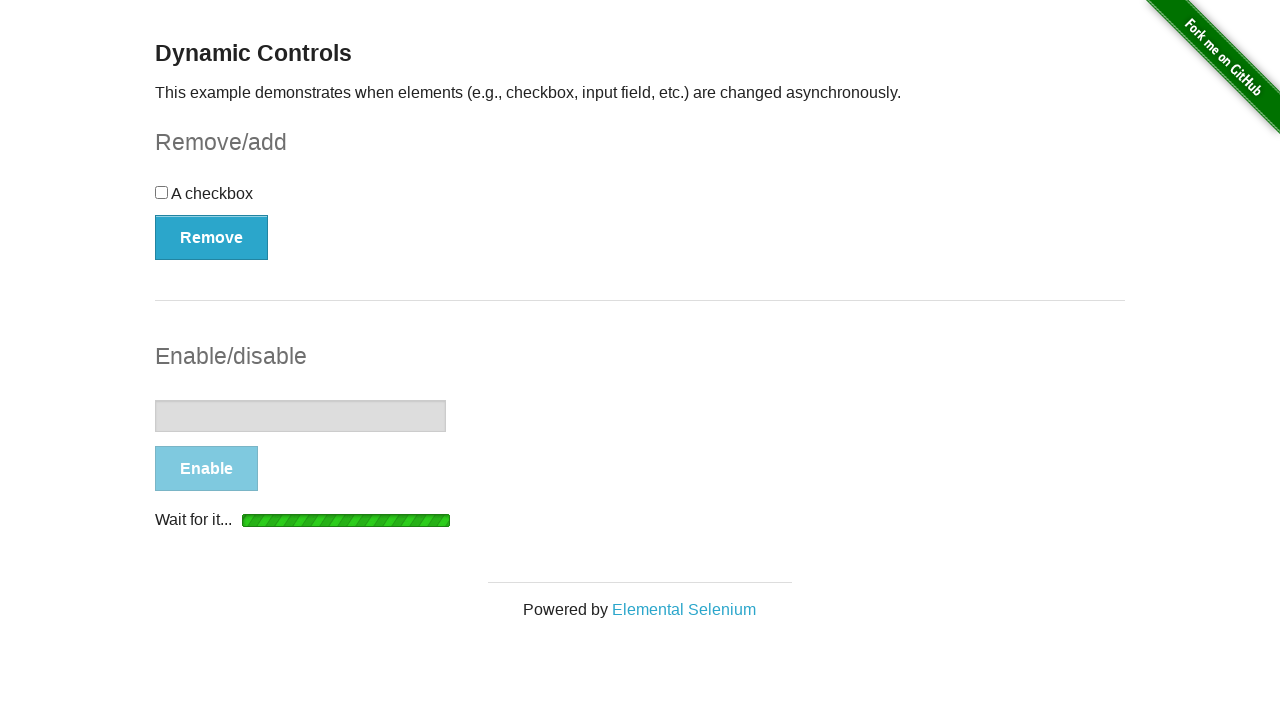

Input field element attached to DOM
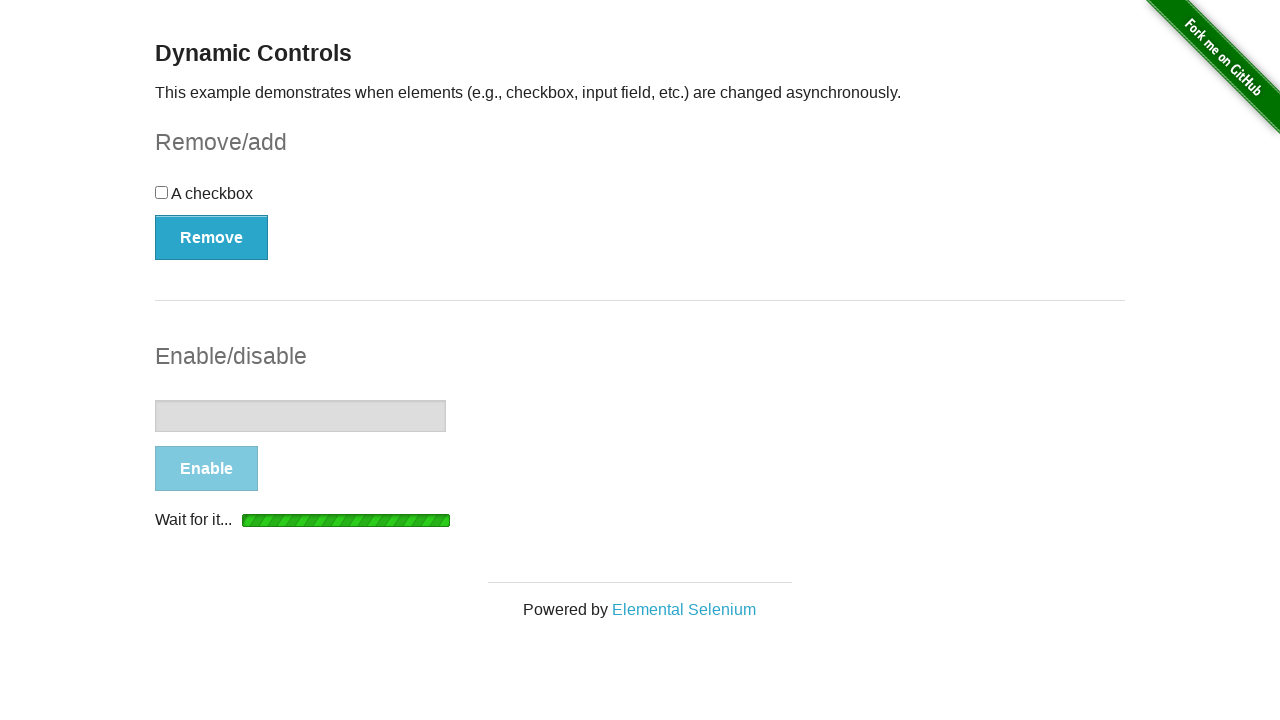

Input field is no longer disabled
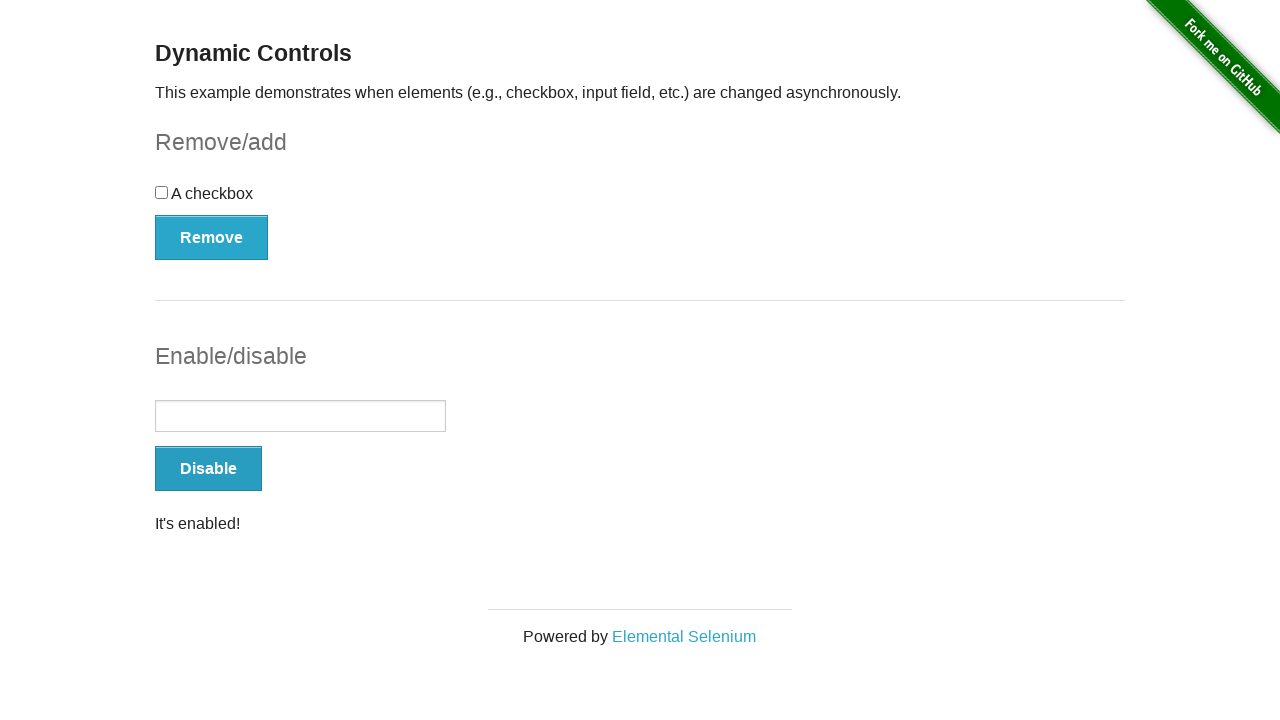

Verified that input field is enabled
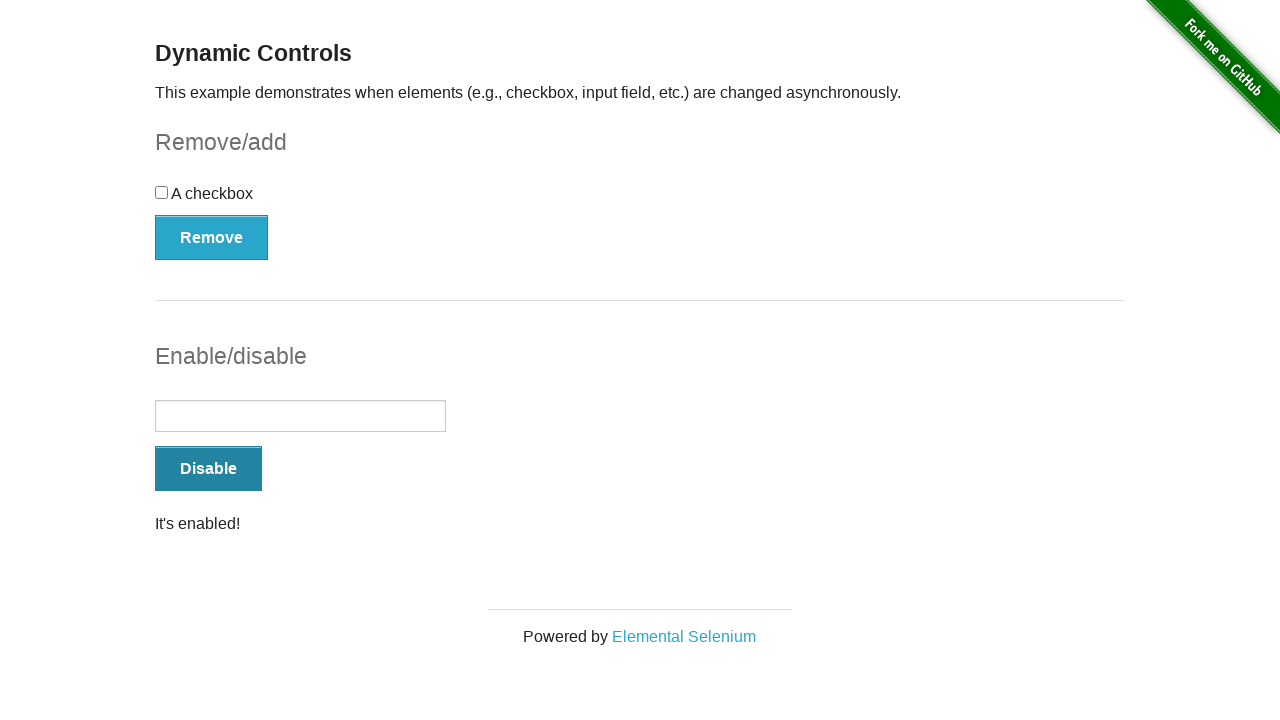

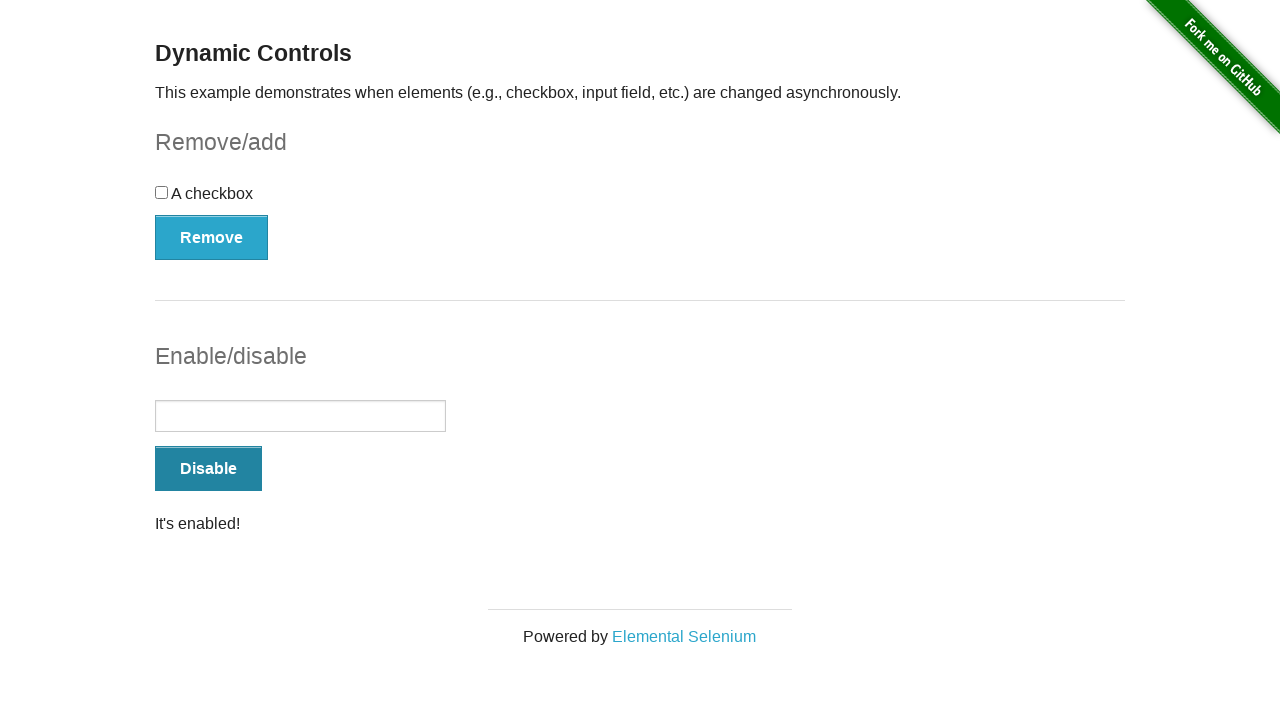